Tests drag and drop functionality by dragging element 'box A' onto element 'box B'.

Starting URL: https://crossbrowsertesting.github.io/drag-and-drop

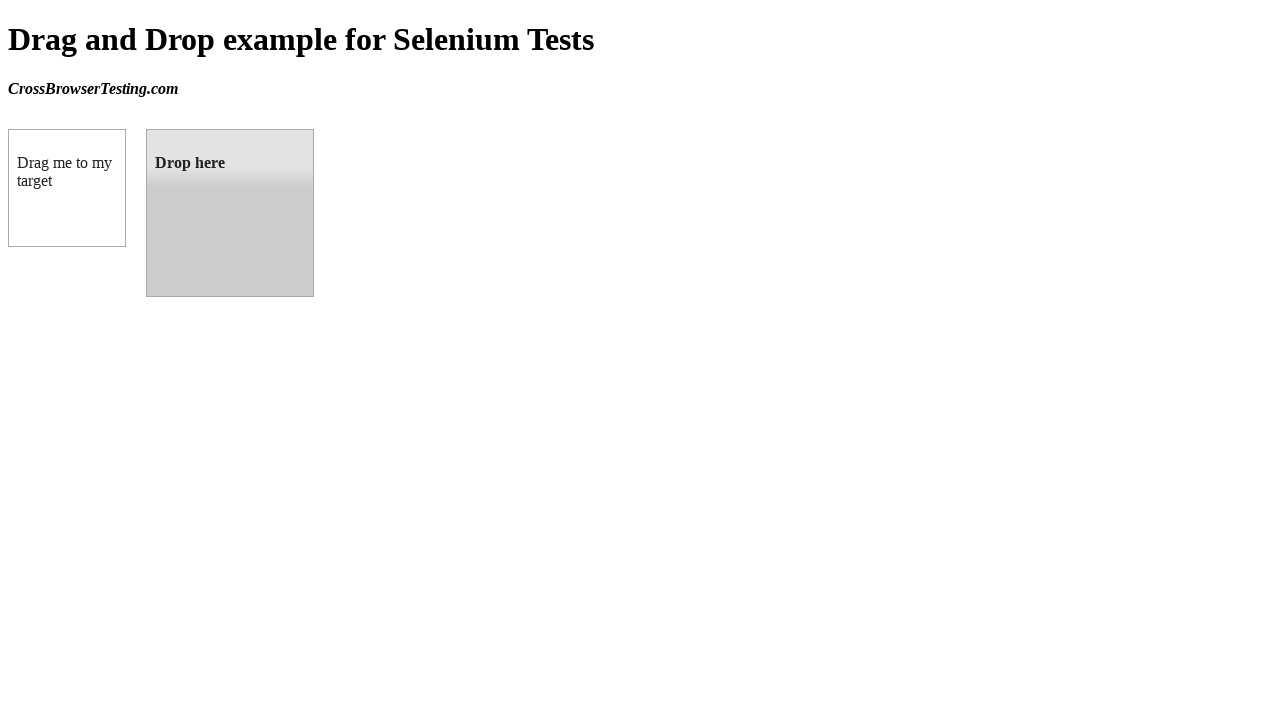

Waited for draggable element (box A) to be visible
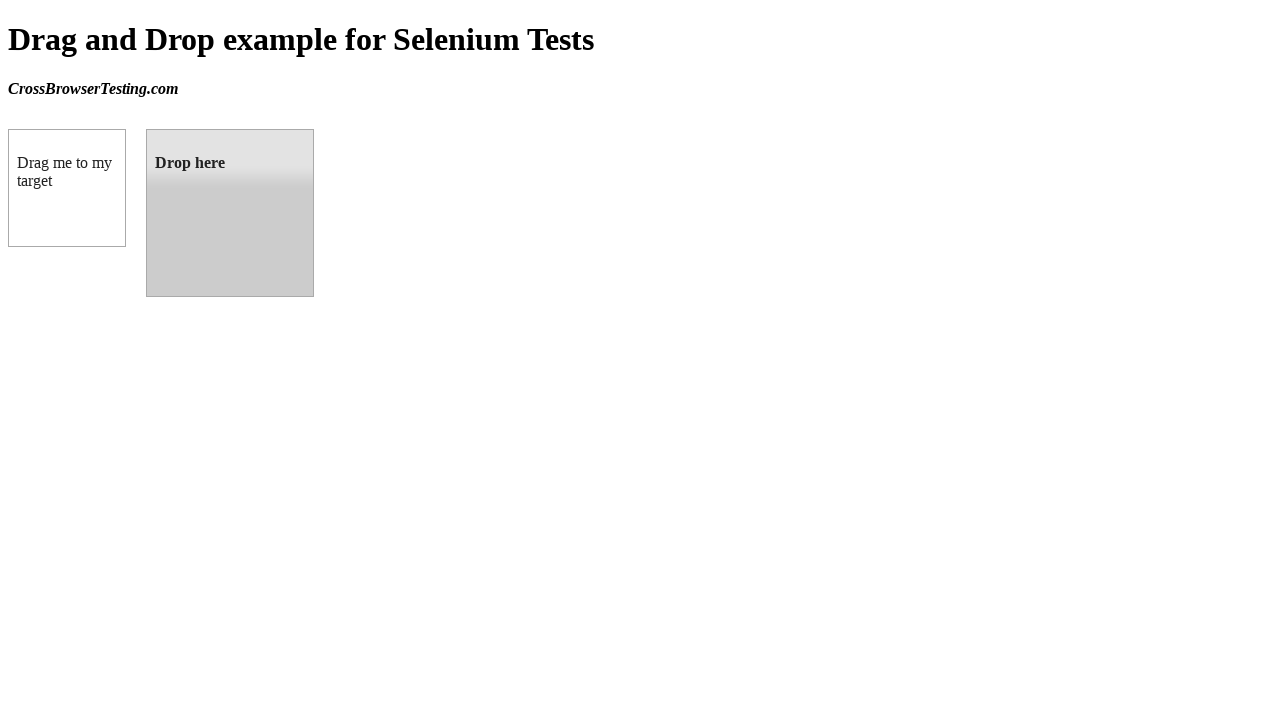

Waited for droppable element (box B) to be visible
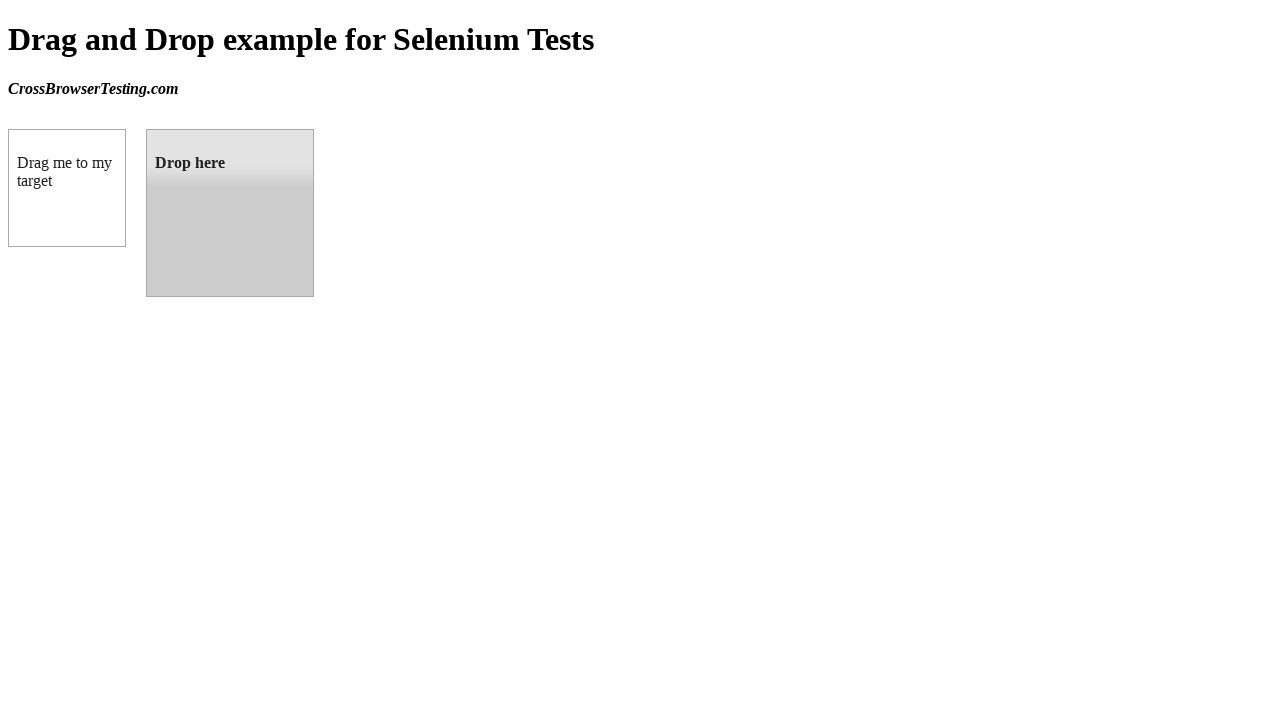

Located draggable element (box A)
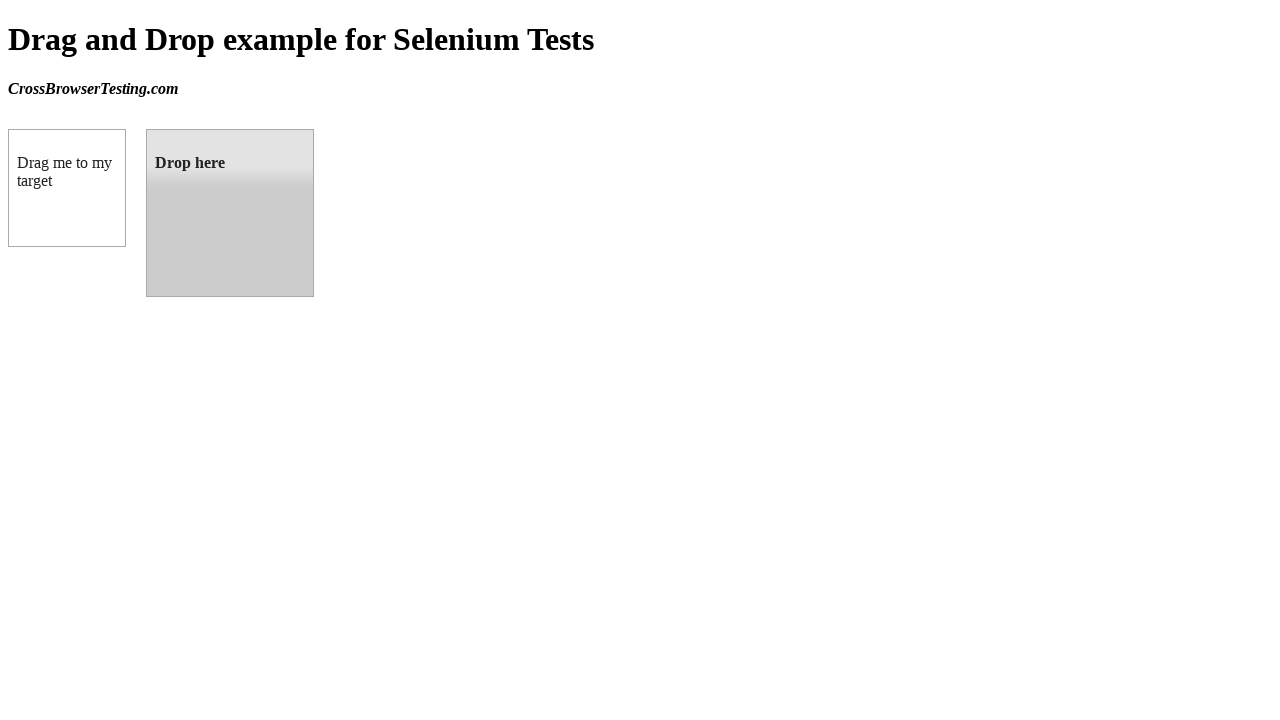

Located droppable element (box B)
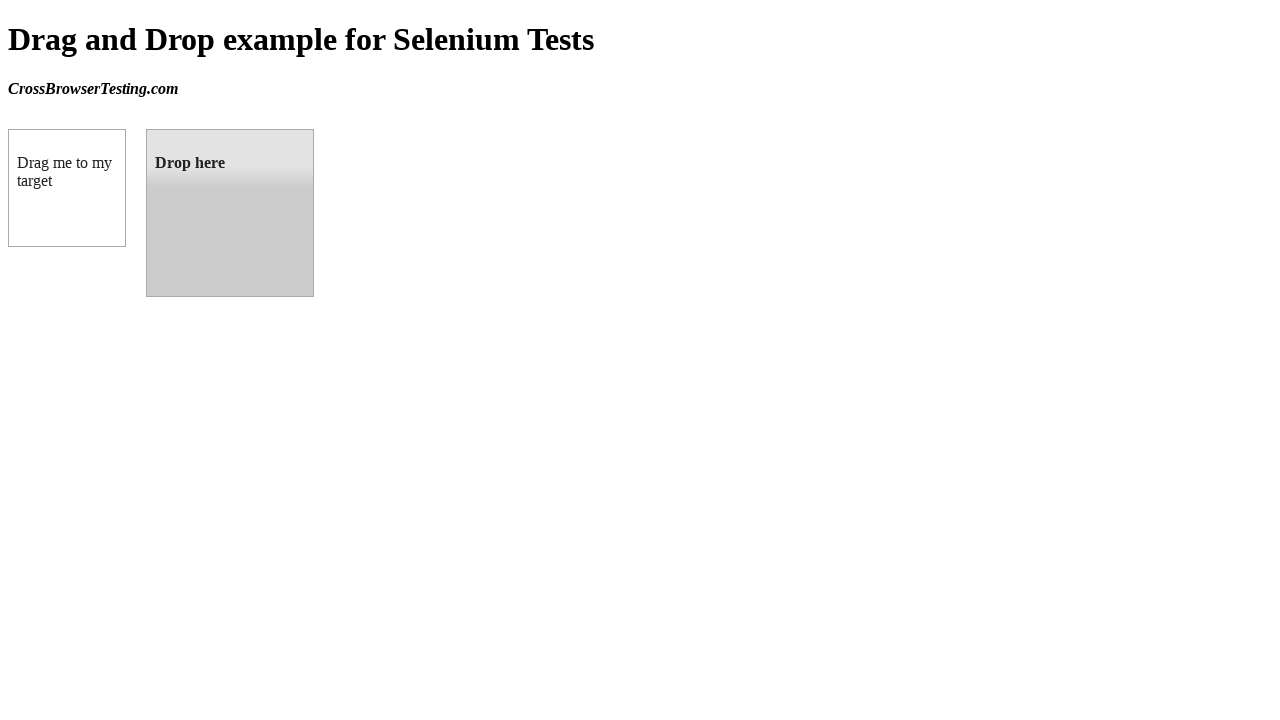

Dragged box A onto box B successfully at (230, 213)
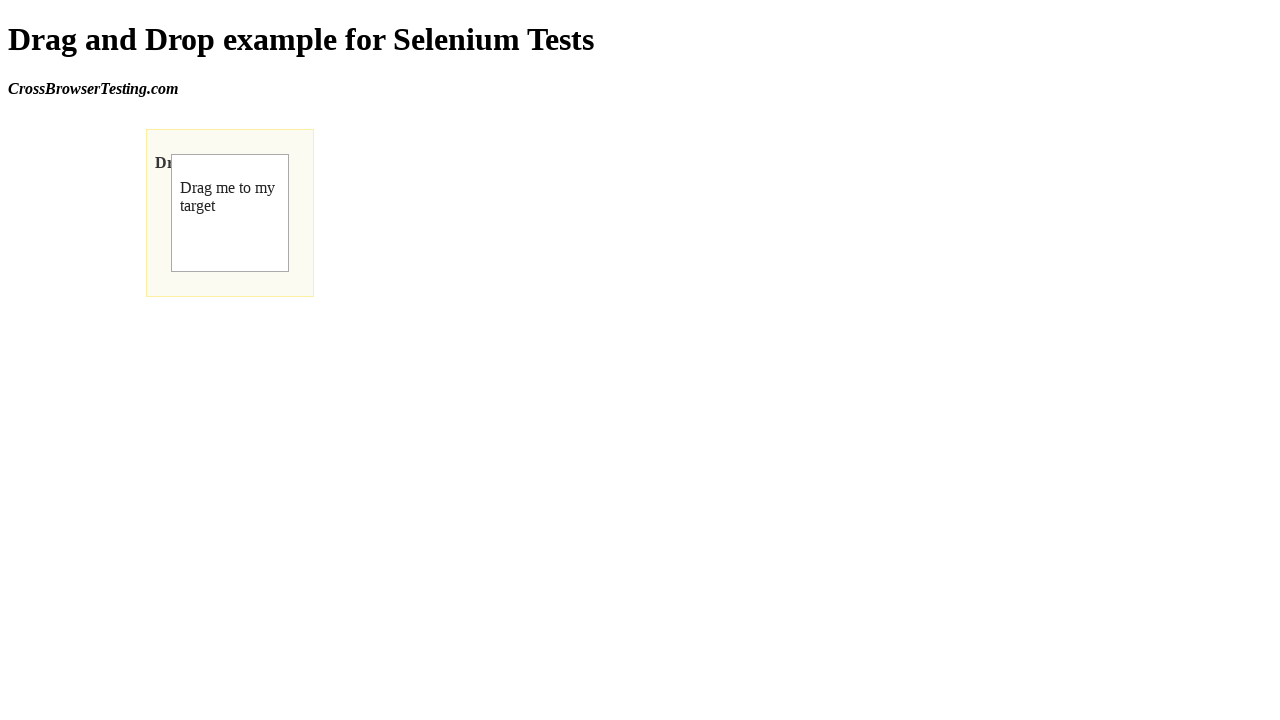

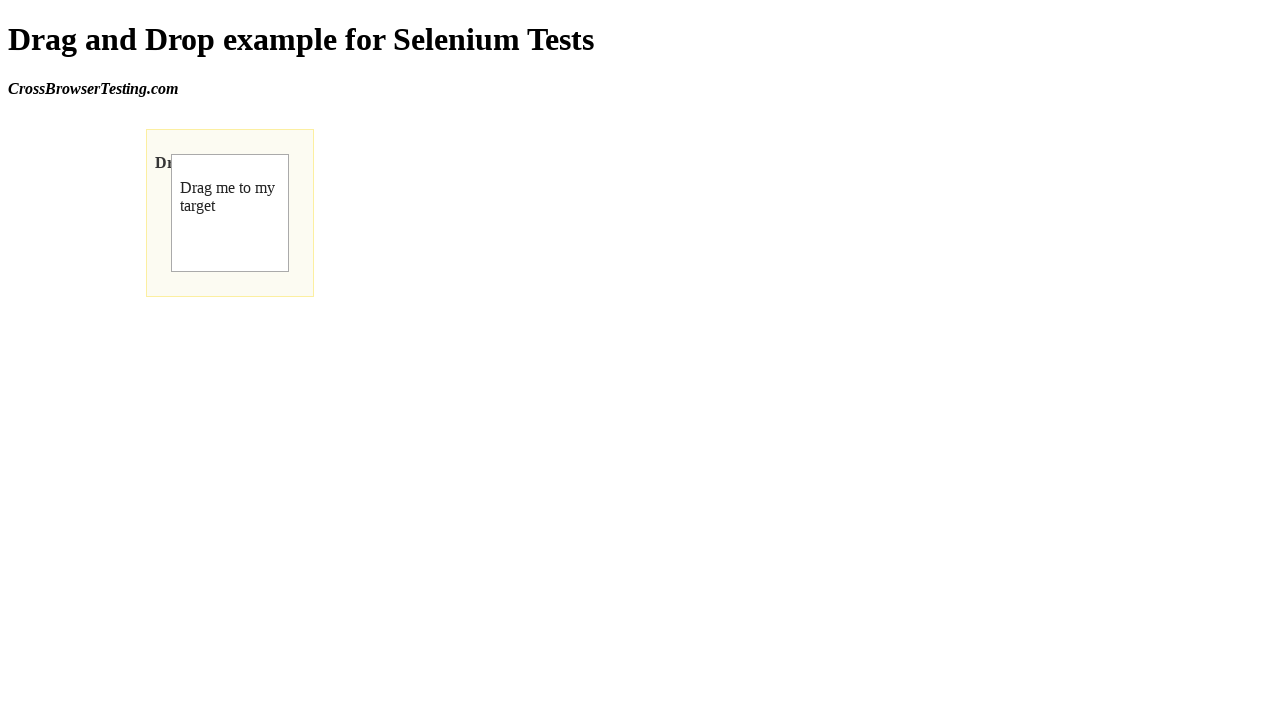